Navigates to an Airbnb search results page for Okinawa, Japan with specific filters and verifies that room listing links are displayed on the page.

Starting URL: https://www.airbnb.jp/s/%E6%97%A5%E6%9C%AC%E6%B2%96%E7%B8%84%E7%9C%8C/homes?refinement_paths%5B%5D=%2Fhomes&query=%E6%97%A5%E6%9C%AC%E6%B2%96%E7%B8%84%E7%9C%8C&price_min=15000&allow_override%5B%5D=&checkin=2018-07-07&checkout=2018-07-08&place_id=ChIJ51ur7mJw9TQR79H9hnJhuzU&s_tag=z4scstF7

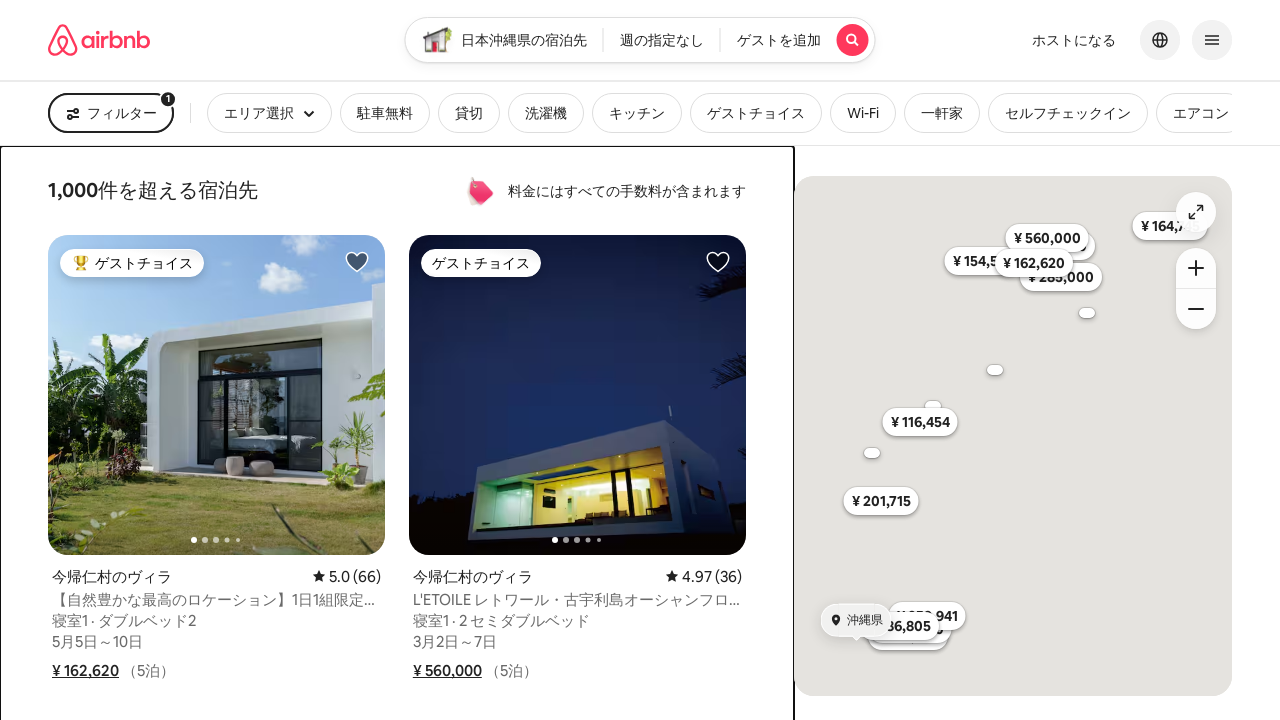

Waited for room listing links to appear on Airbnb search results page
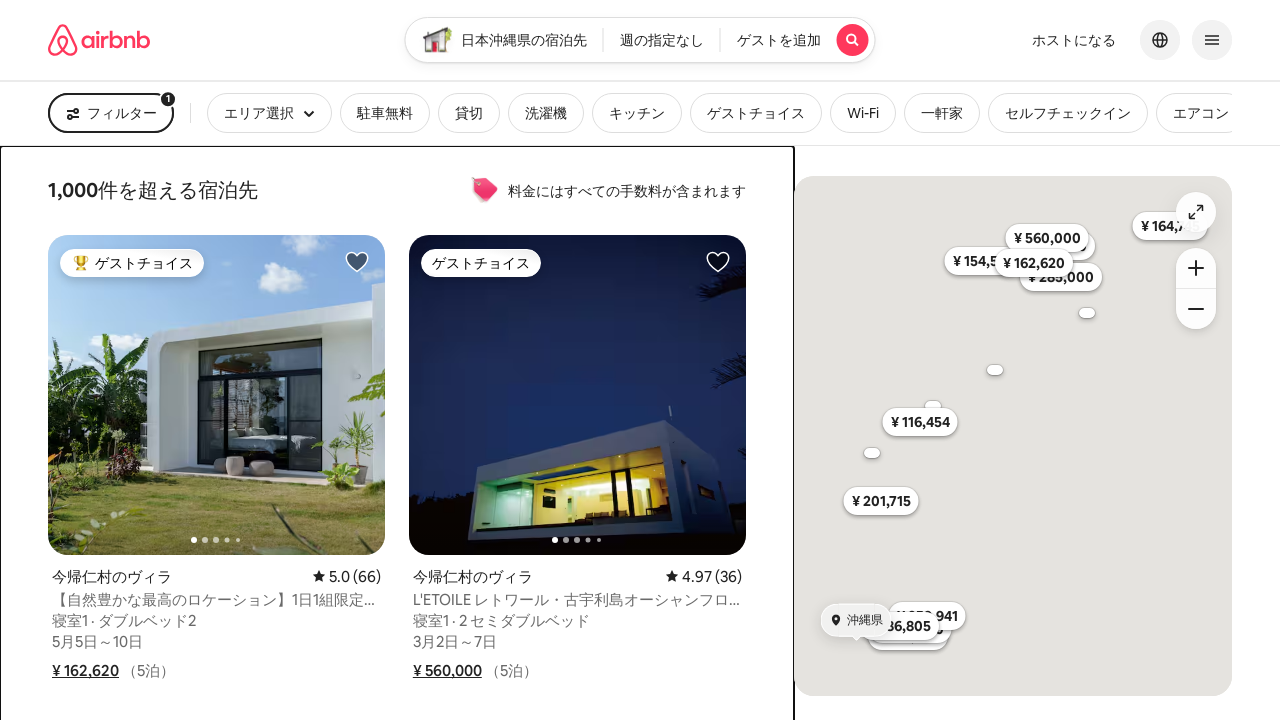

Verified that room listing links are displayed on the search results page
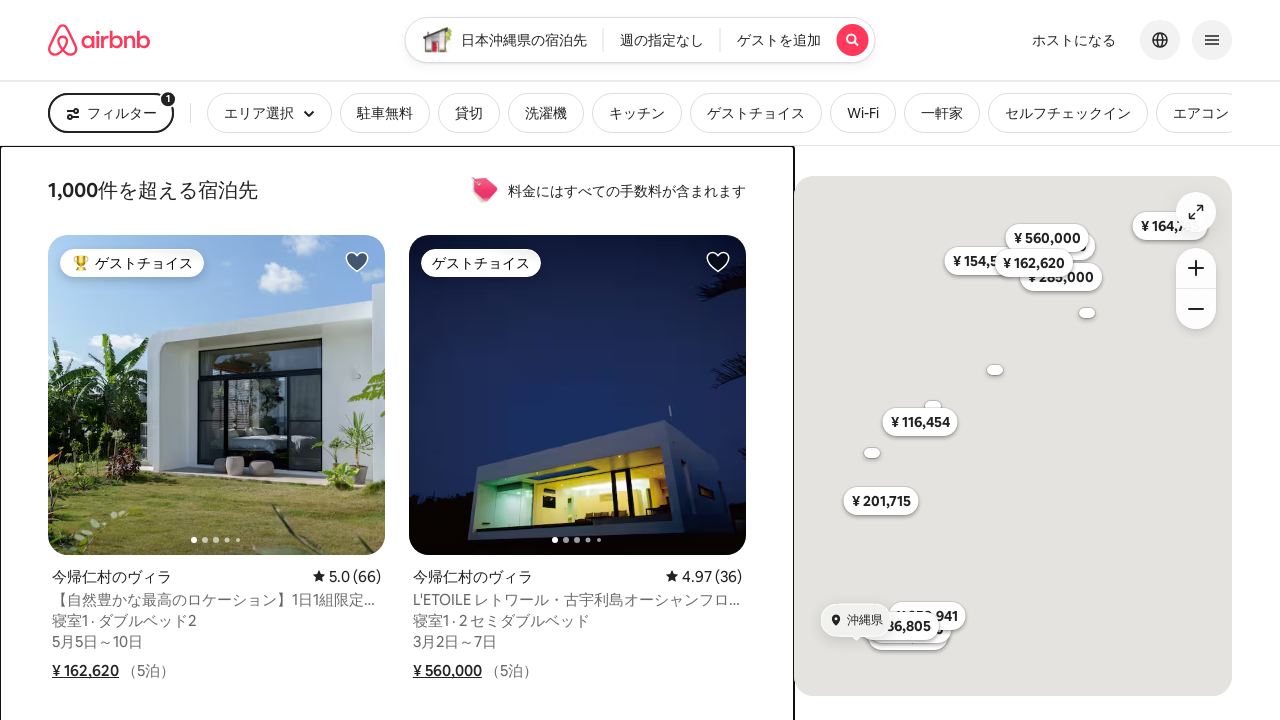

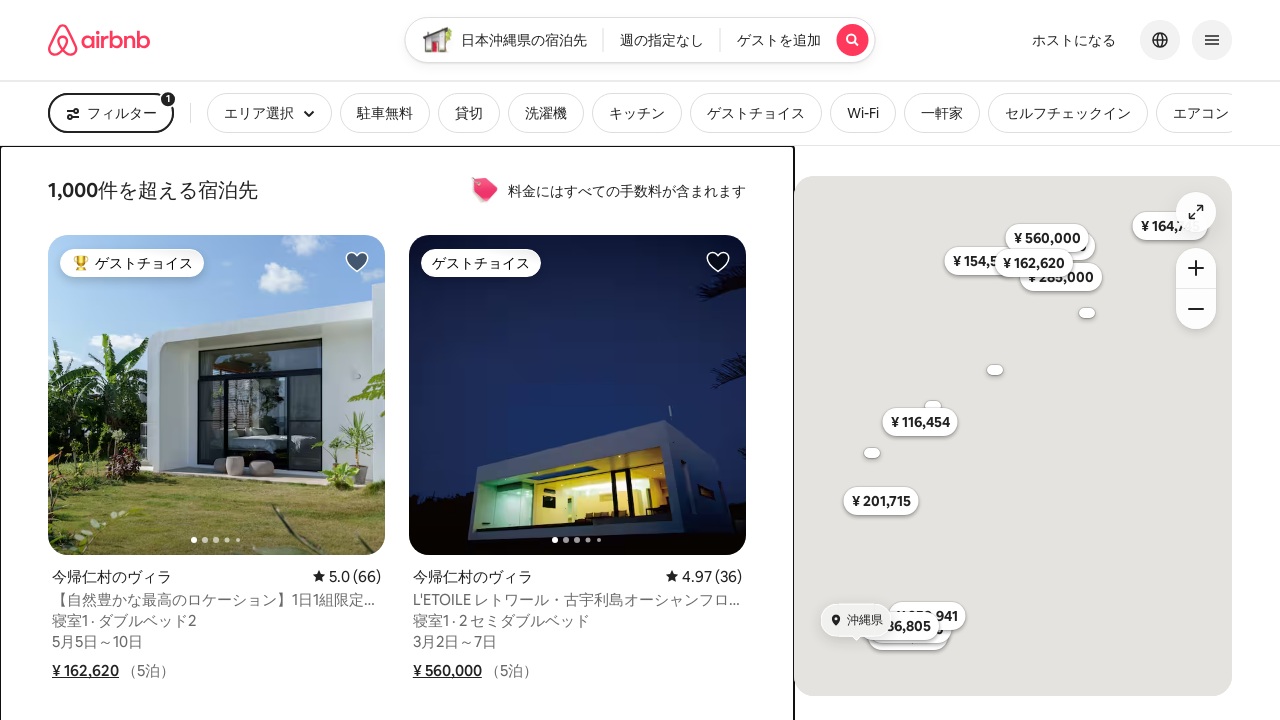